Navigates to a website and scrolls to the bottom of the page using JavaScript

Starting URL: https://www.softwaretestingmaterial.com

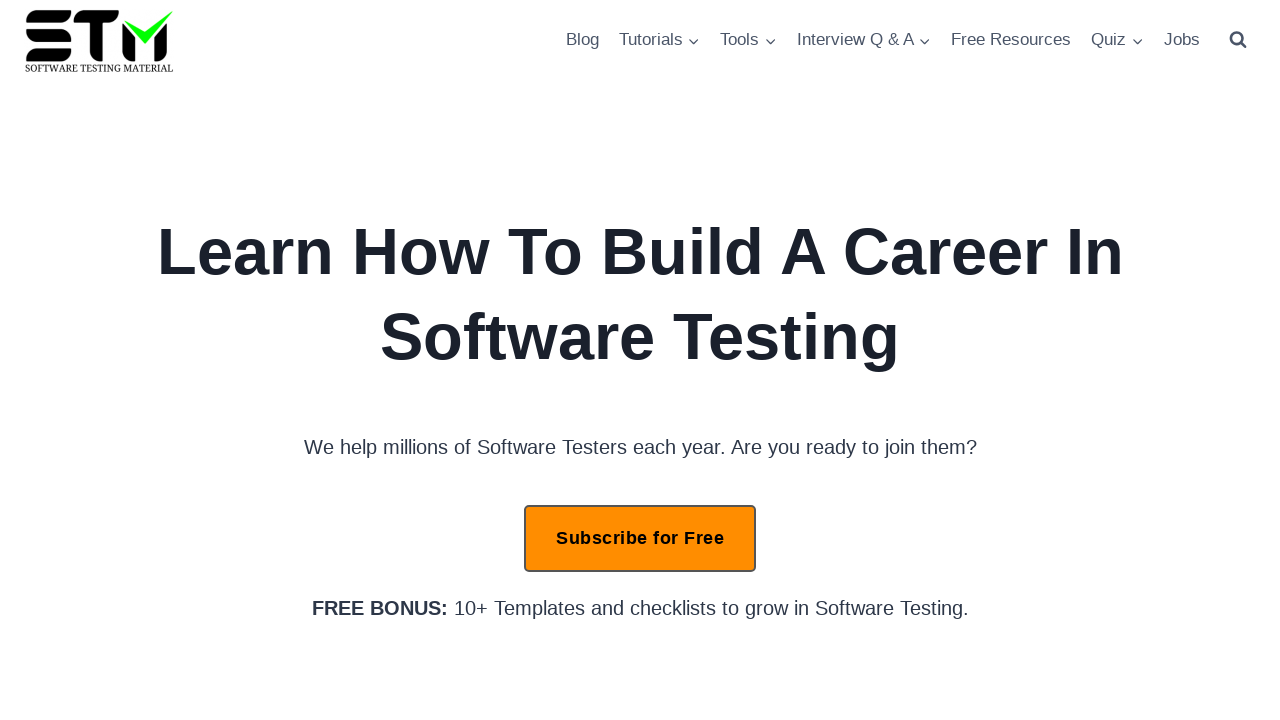

Navigated to https://www.softwaretestingmaterial.com
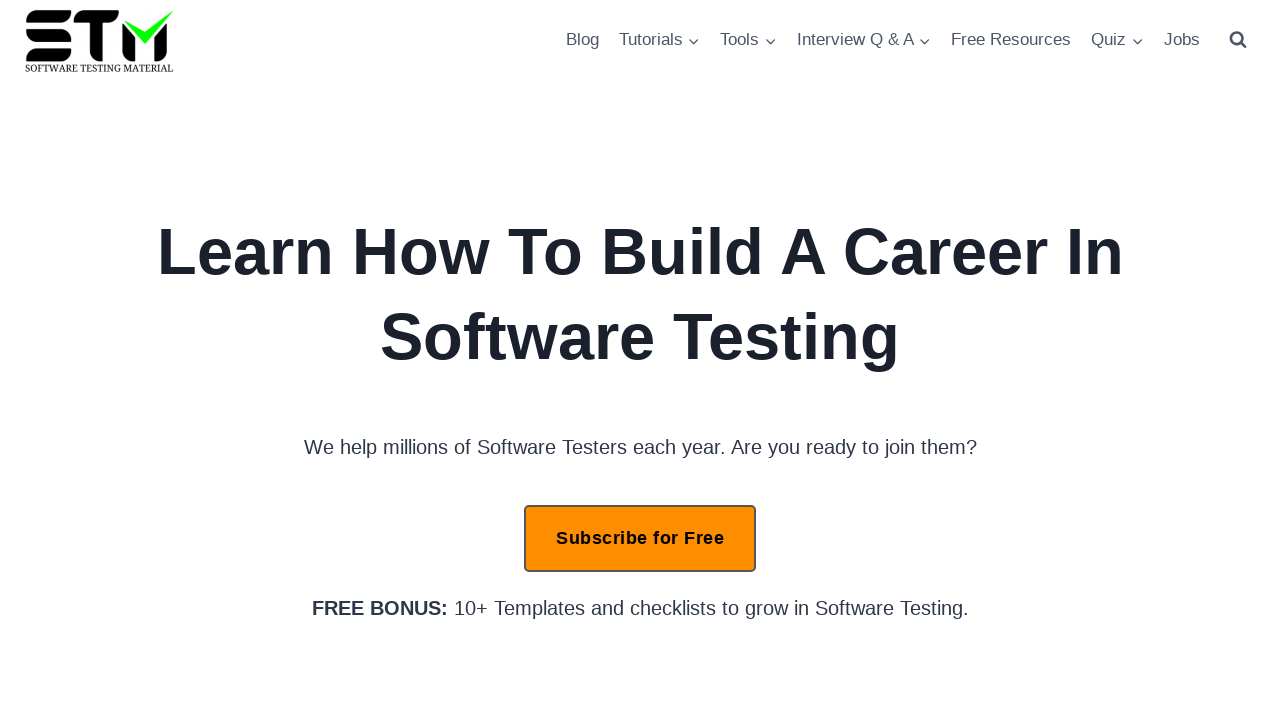

Scrolled to the bottom of the page using JavaScript
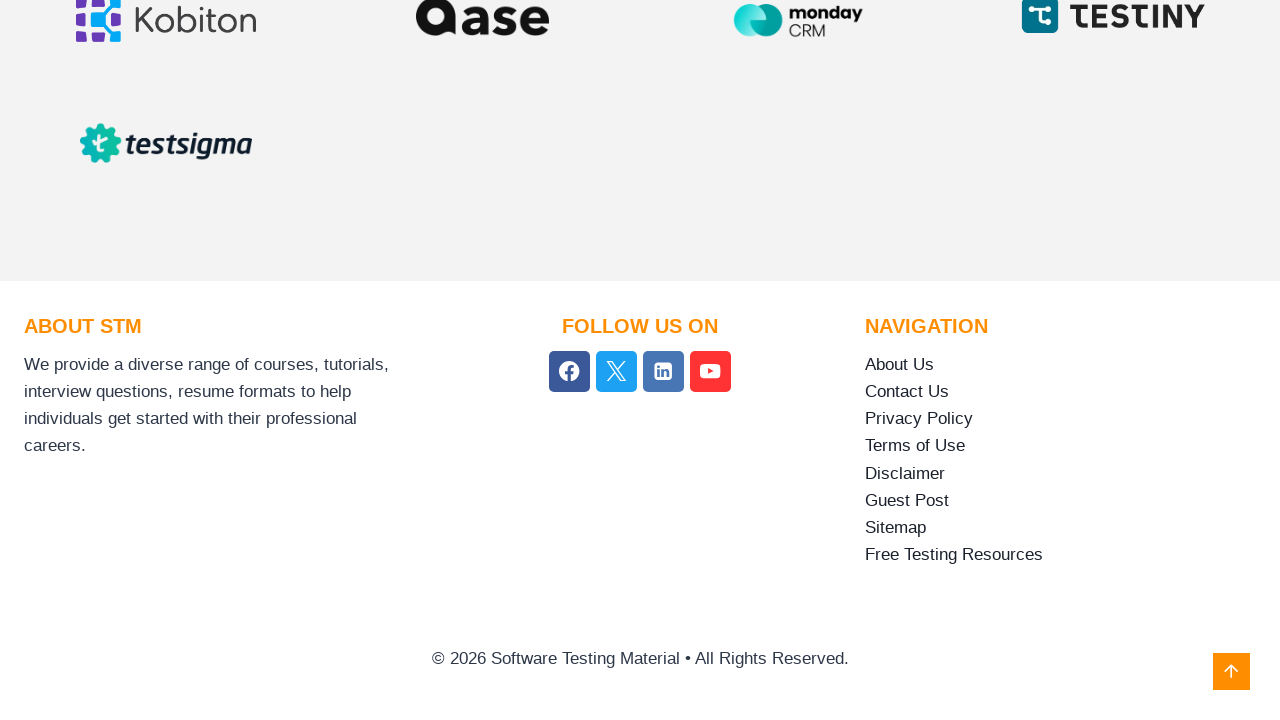

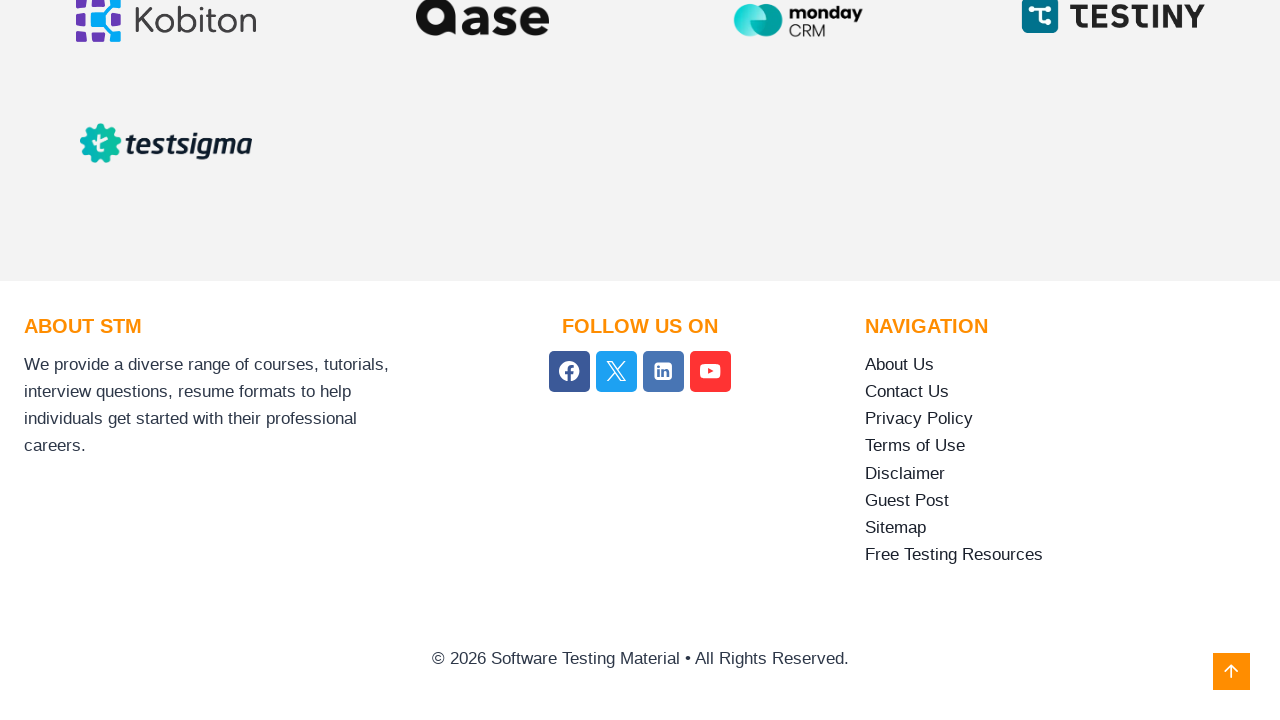